Navigates to a demo page with broken elements and verifies that images are present on the page

Starting URL: https://demoqa.com/broken

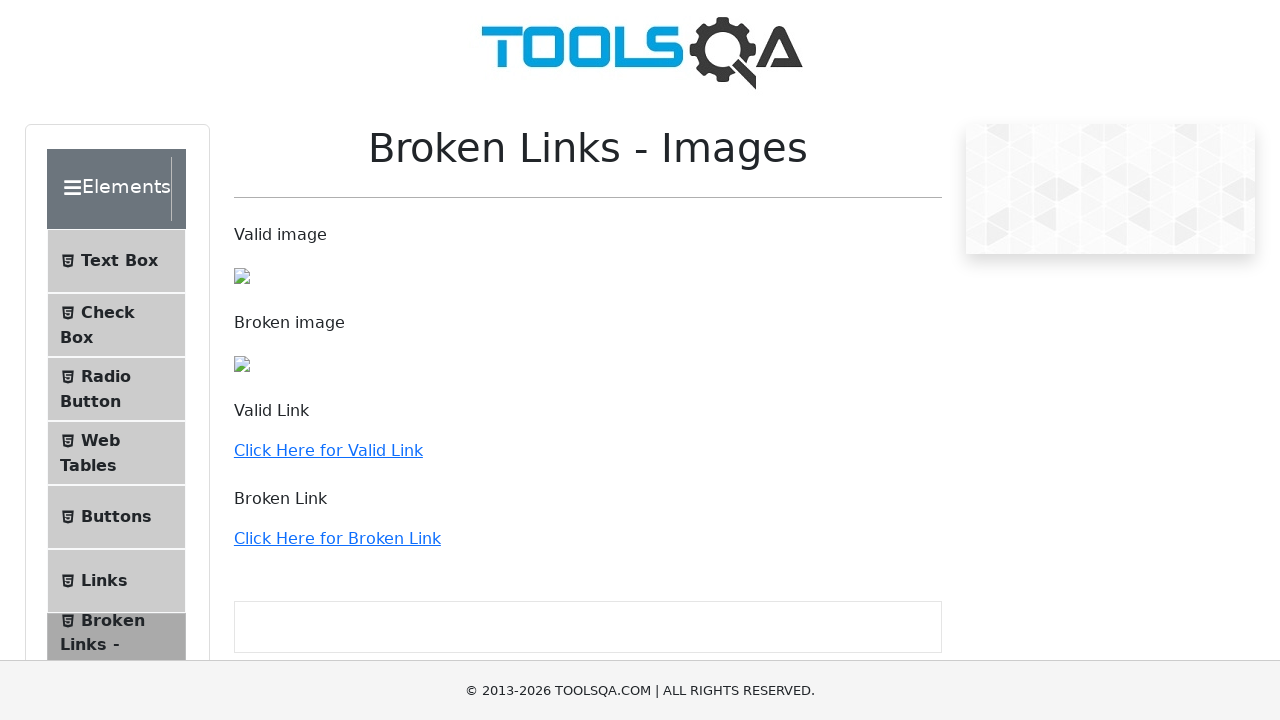

Navigated to demo page with broken elements
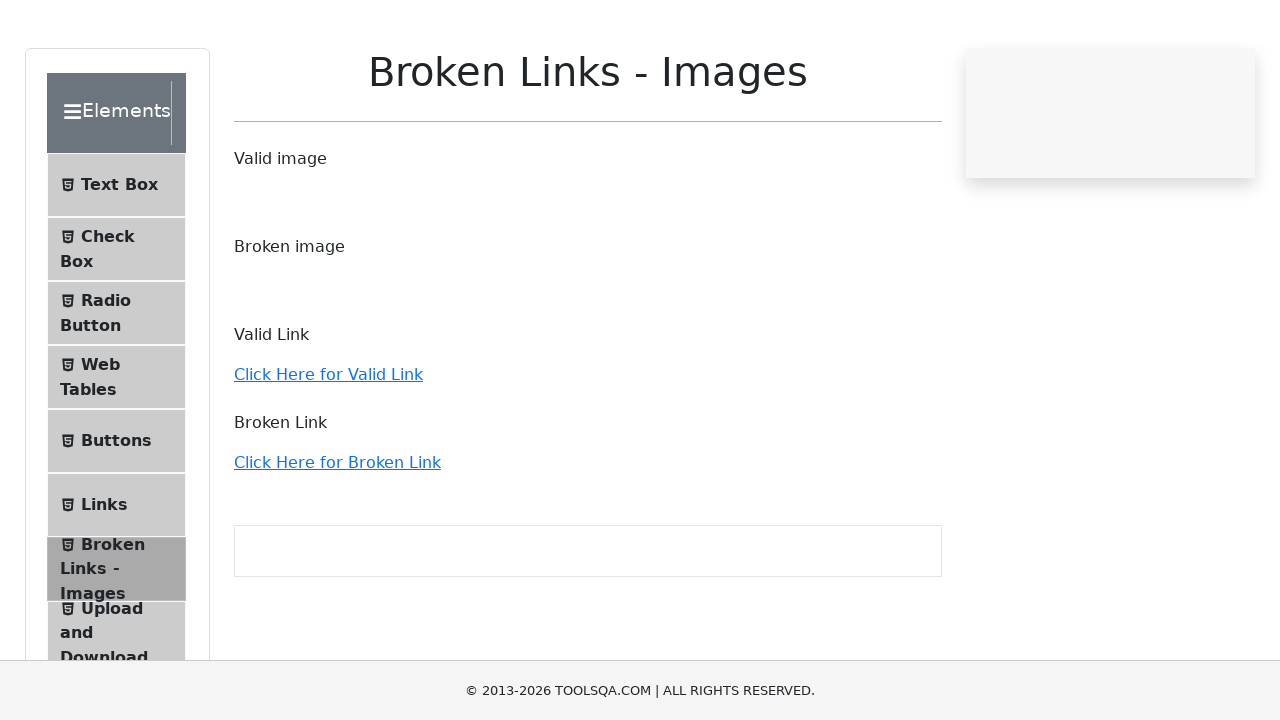

Waited for image elements to be present on the page
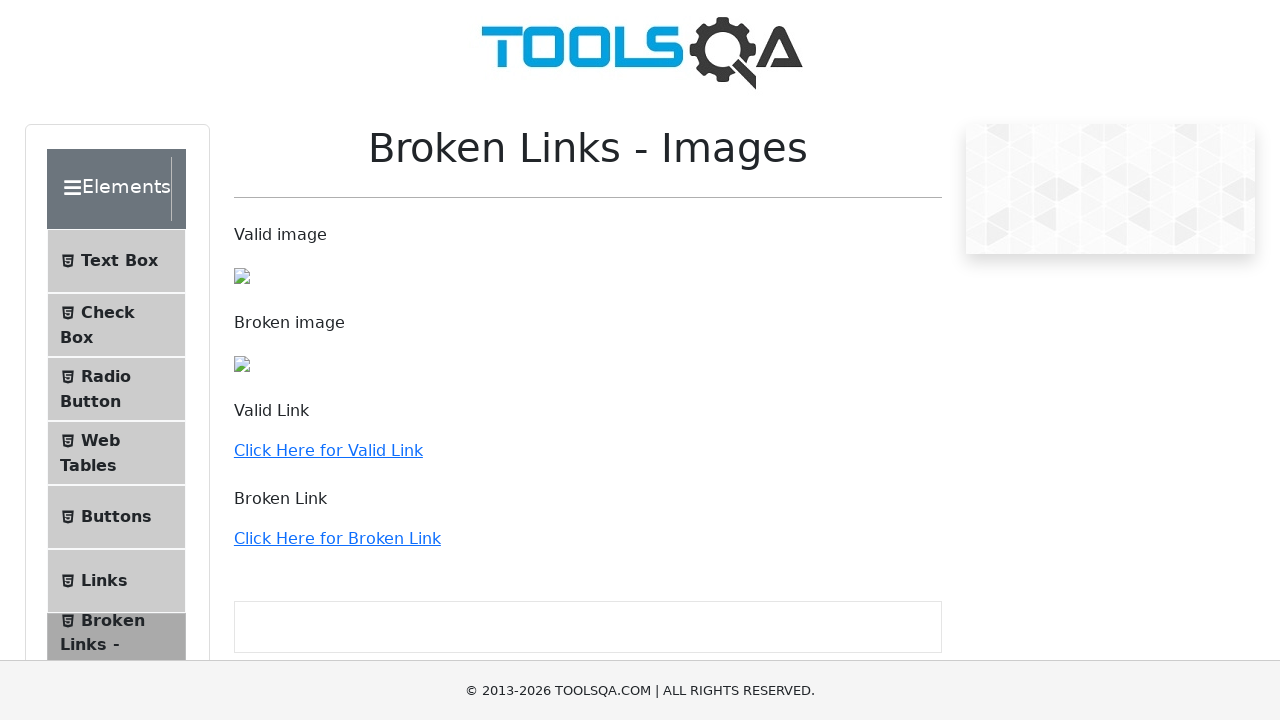

Retrieved all image elements from the page
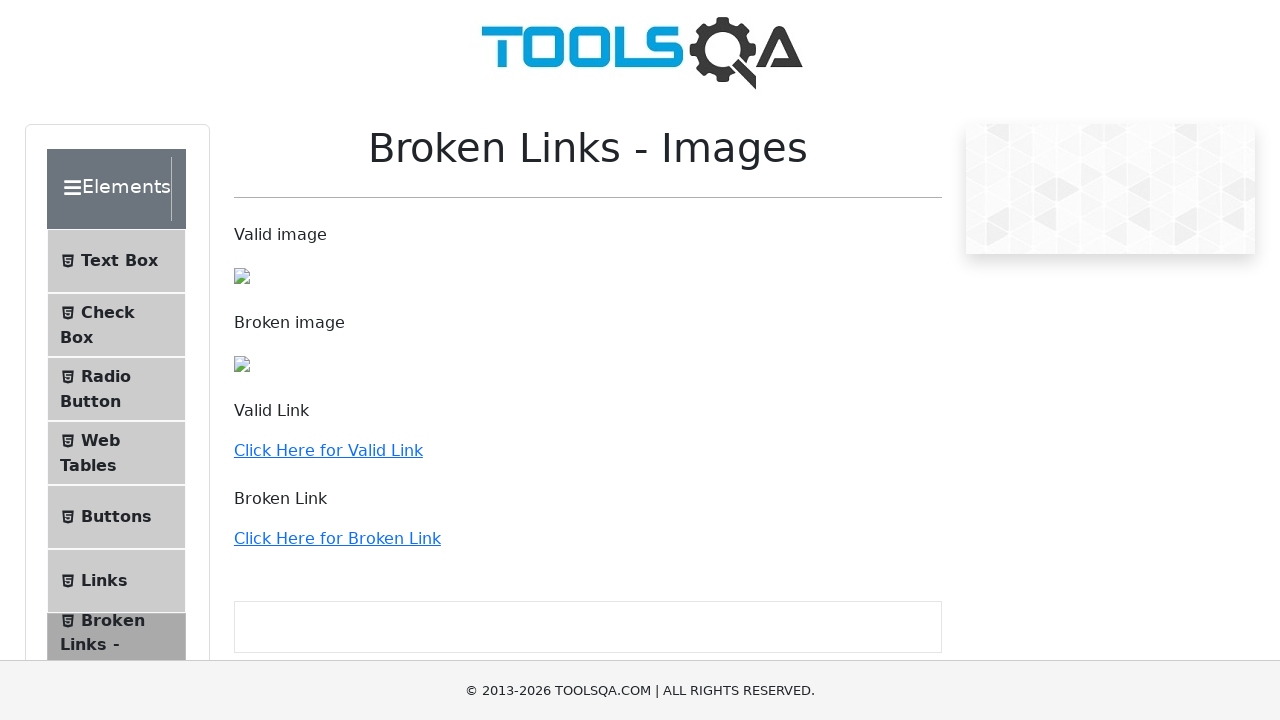

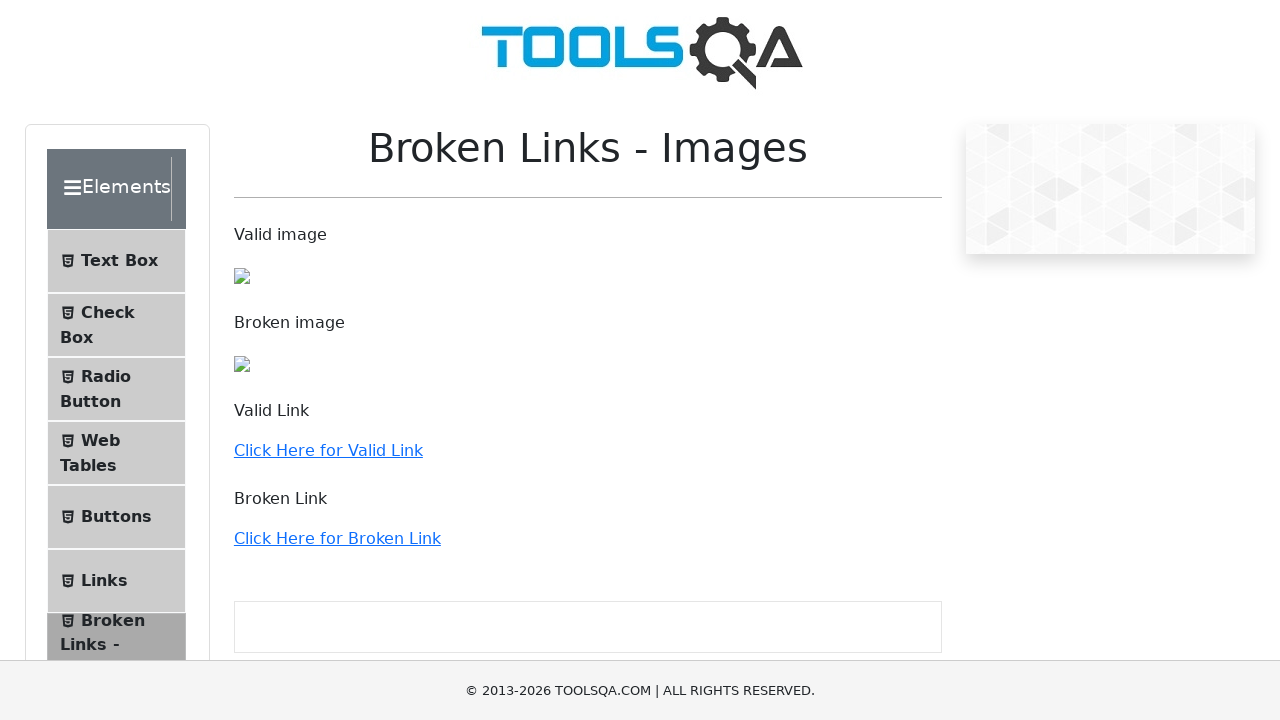